Tests window switching functionality by clicking a link that opens a new window and verifying the content in the new window

Starting URL: https://the-internet.herokuapp.com/windows

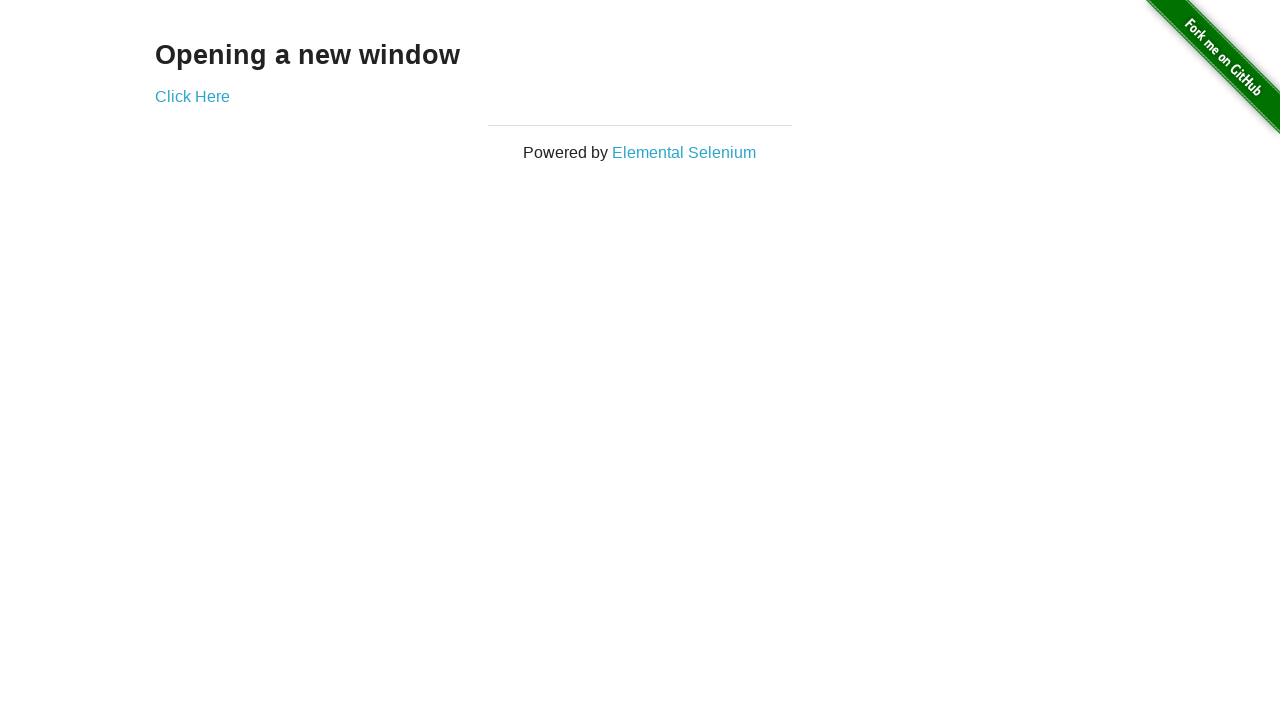

Clicked 'Click Here' link to open new window at (192, 96) on xpath=//a[contains(text(),'Click Here')]
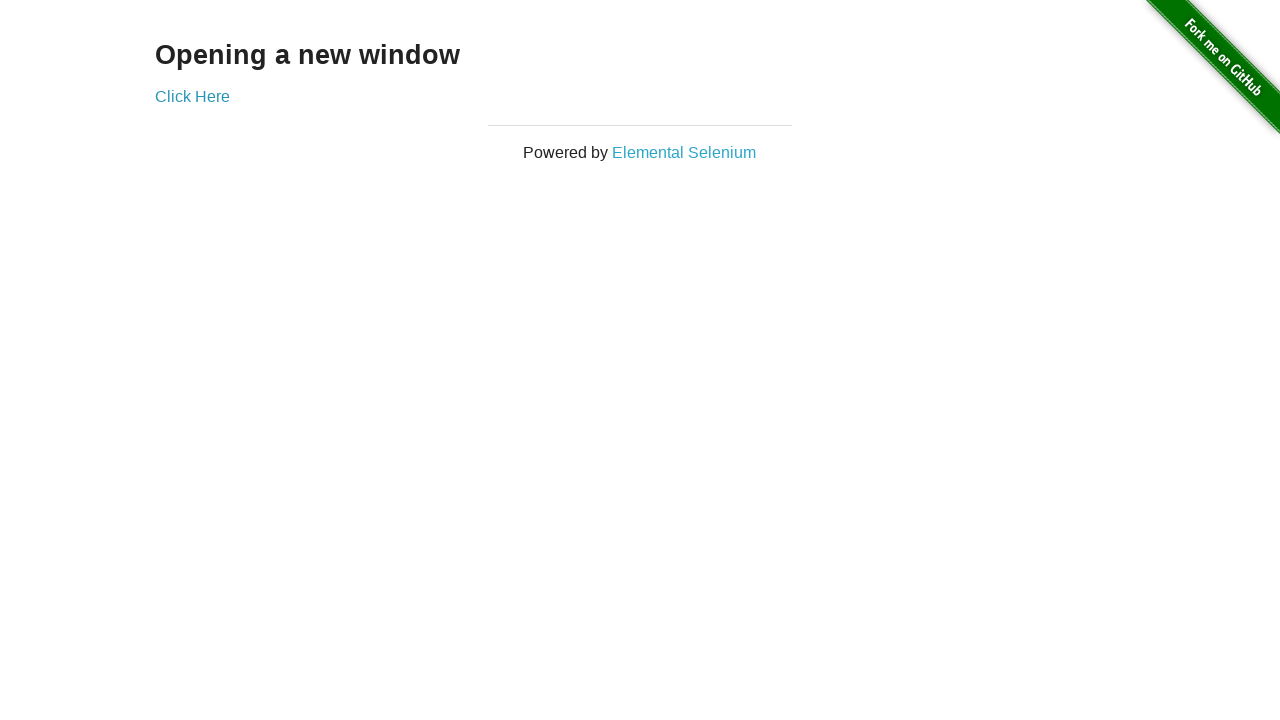

New window opened and captured
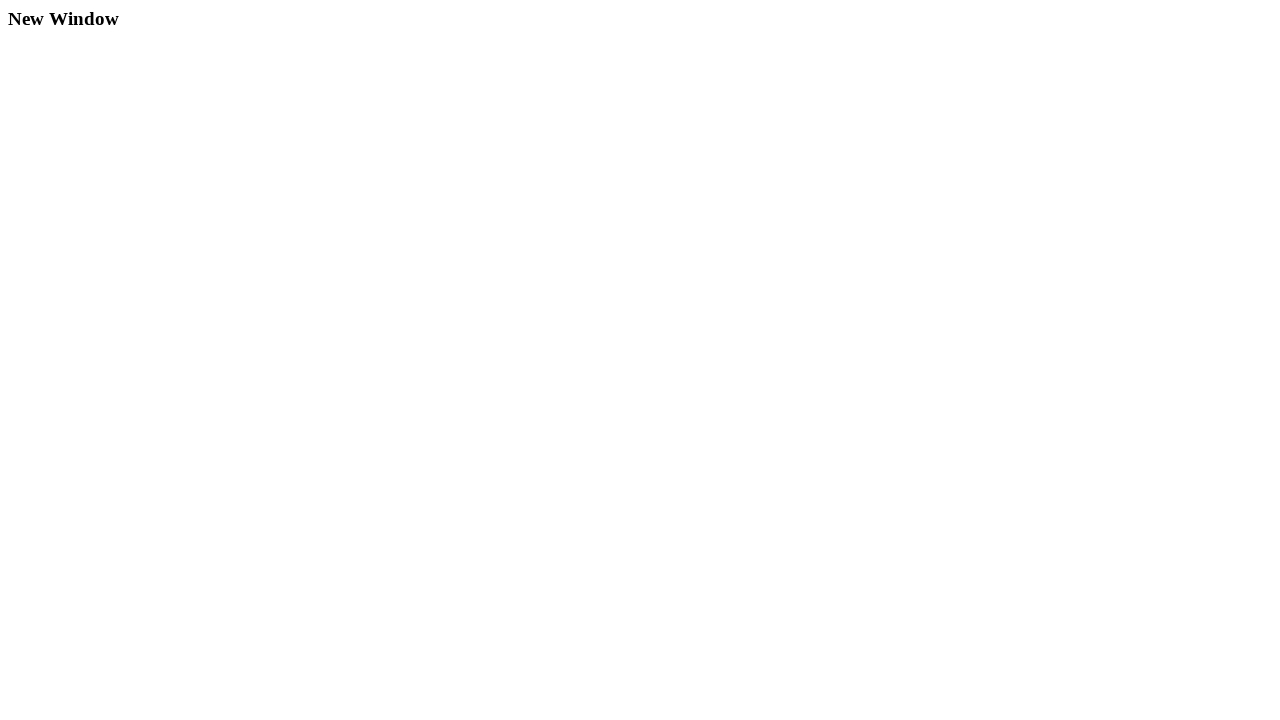

Waited for heading element in new window to load
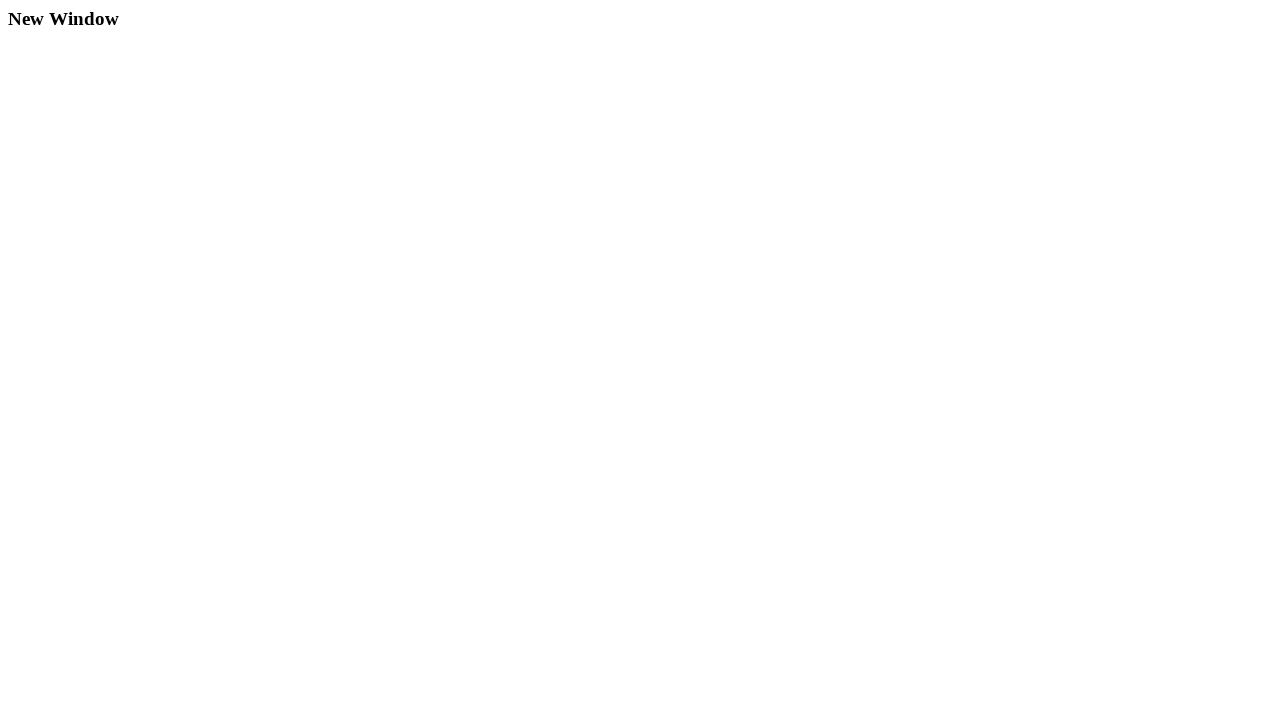

Located heading element in new window
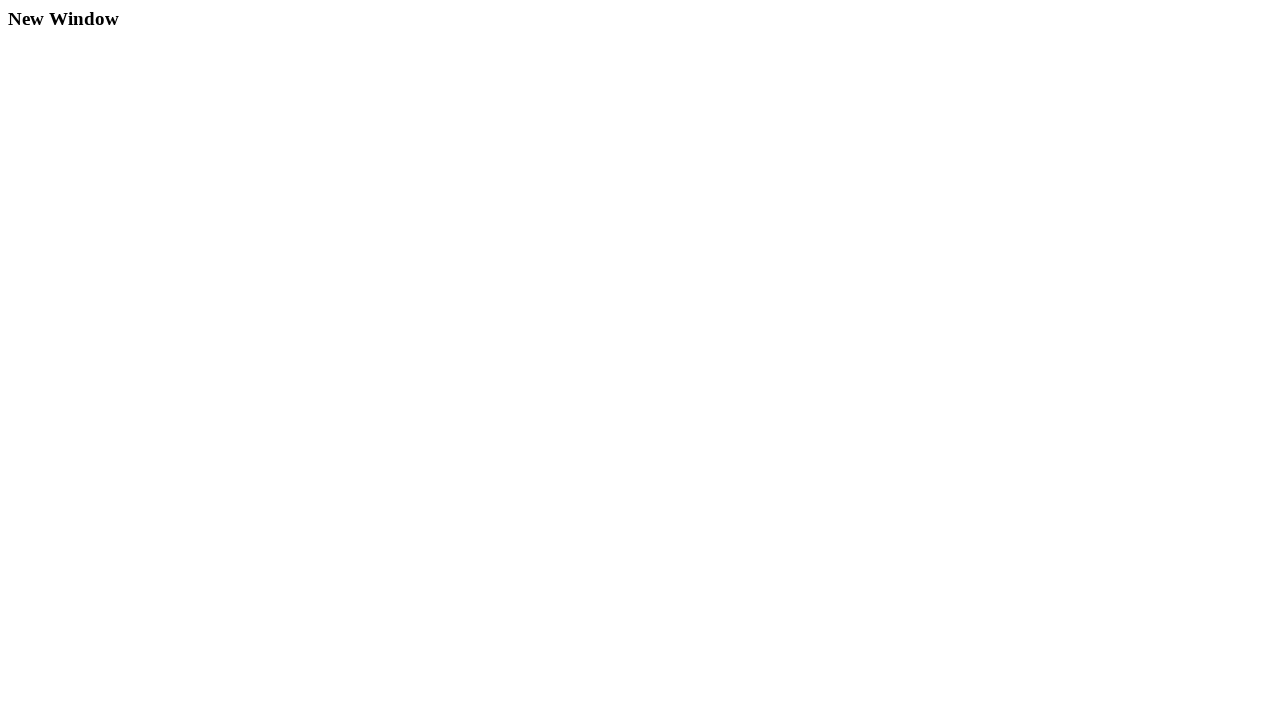

Verified heading text equals 'New Window'
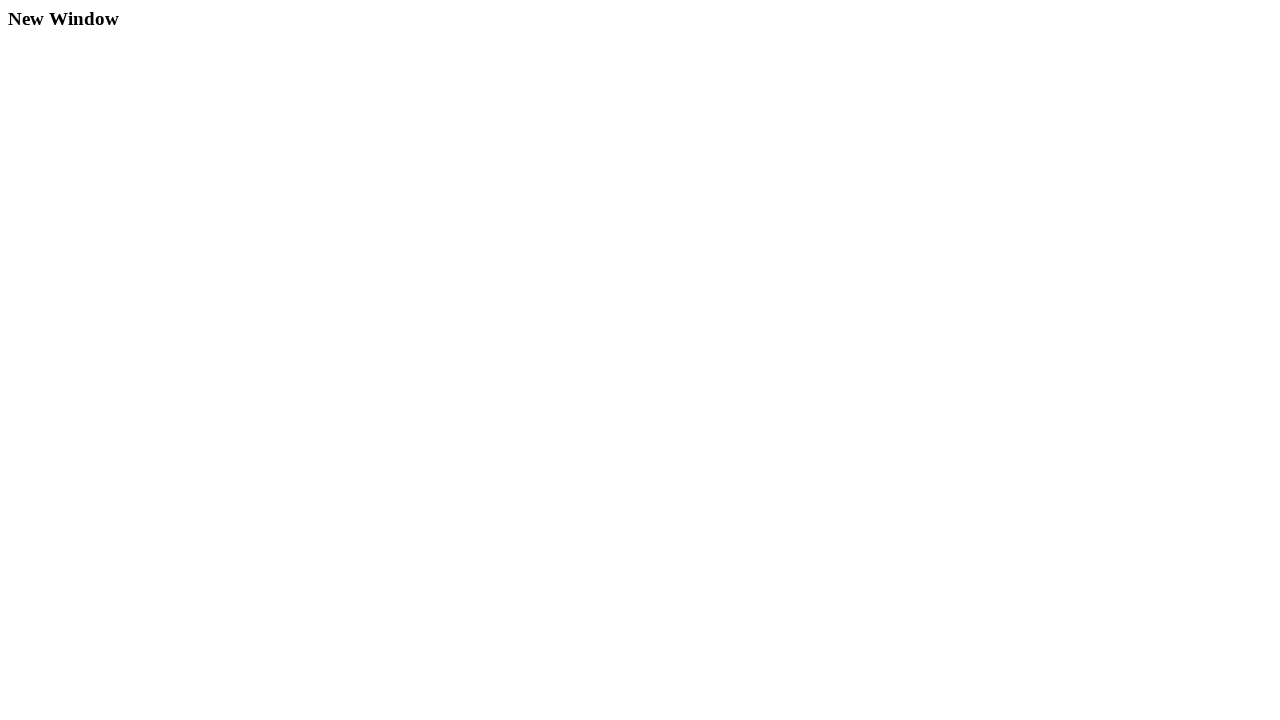

Verified heading element is visible
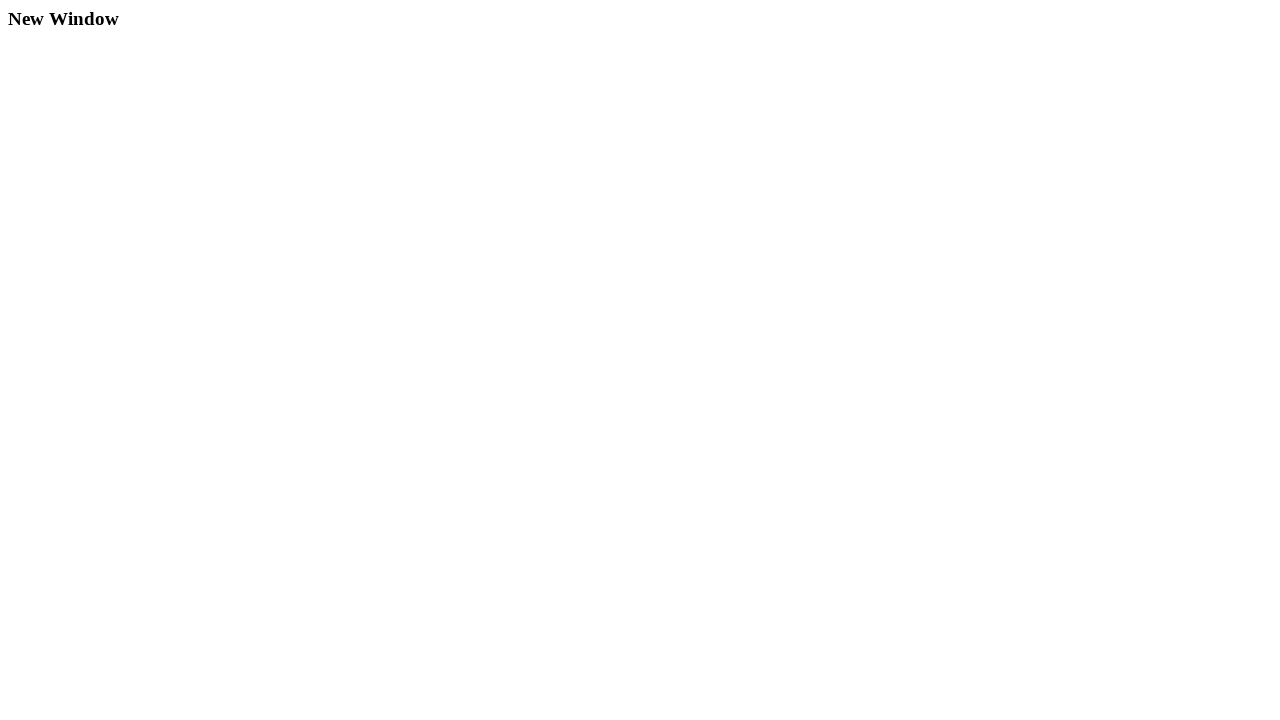

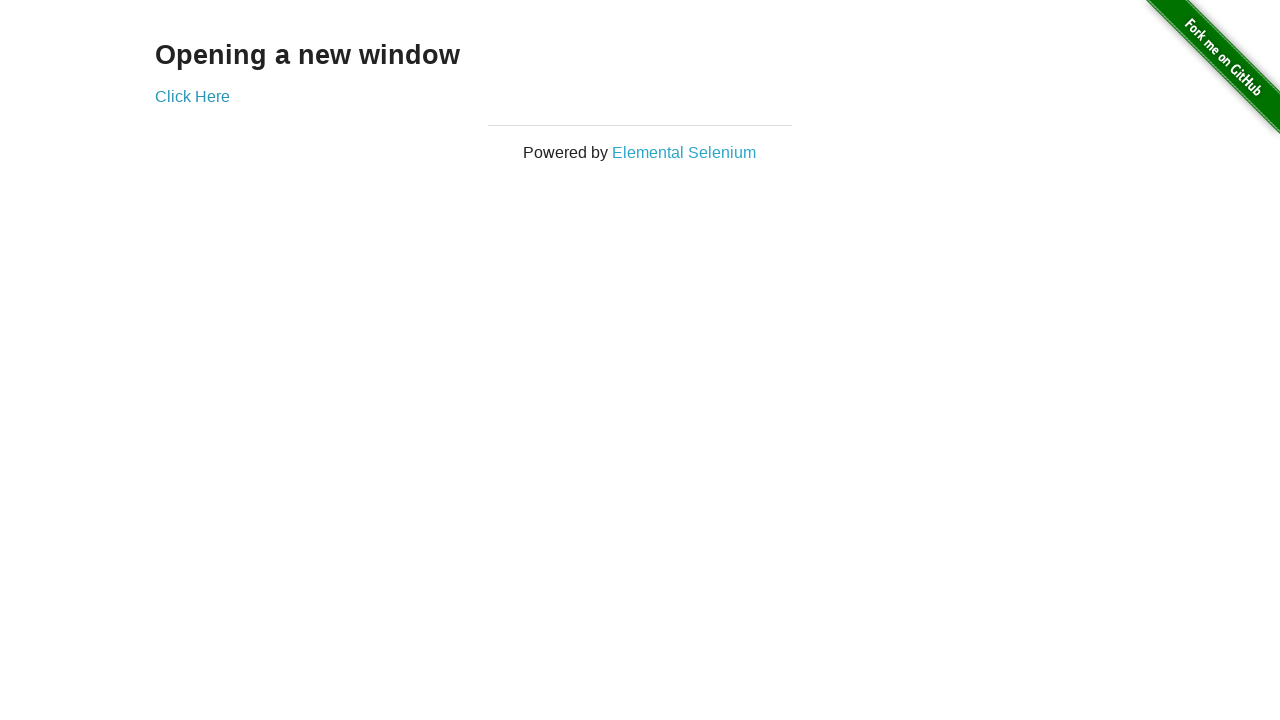